Tests Shadow DOM interaction by navigating to a books PWA application and filling in the search input field located within a Shadow DOM element

Starting URL: https://books-pwakit.appspot.com/

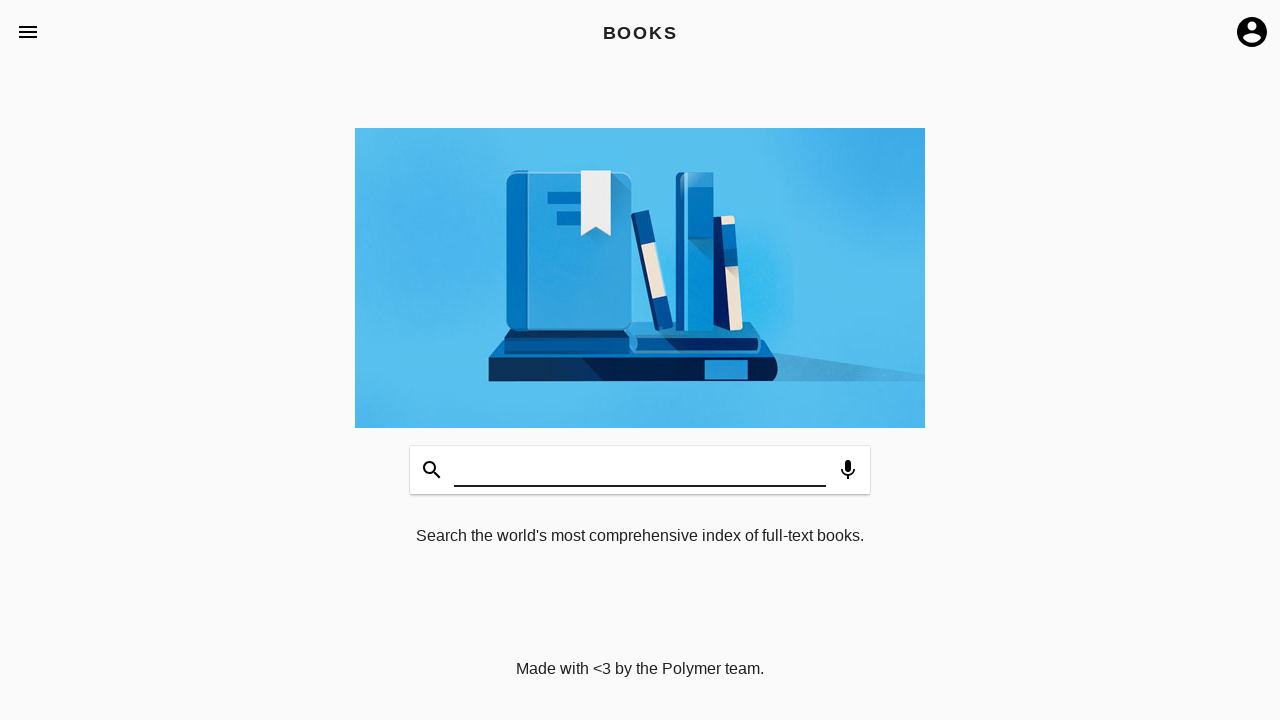

Navigated to books PWA application at https://books-pwakit.appspot.com/
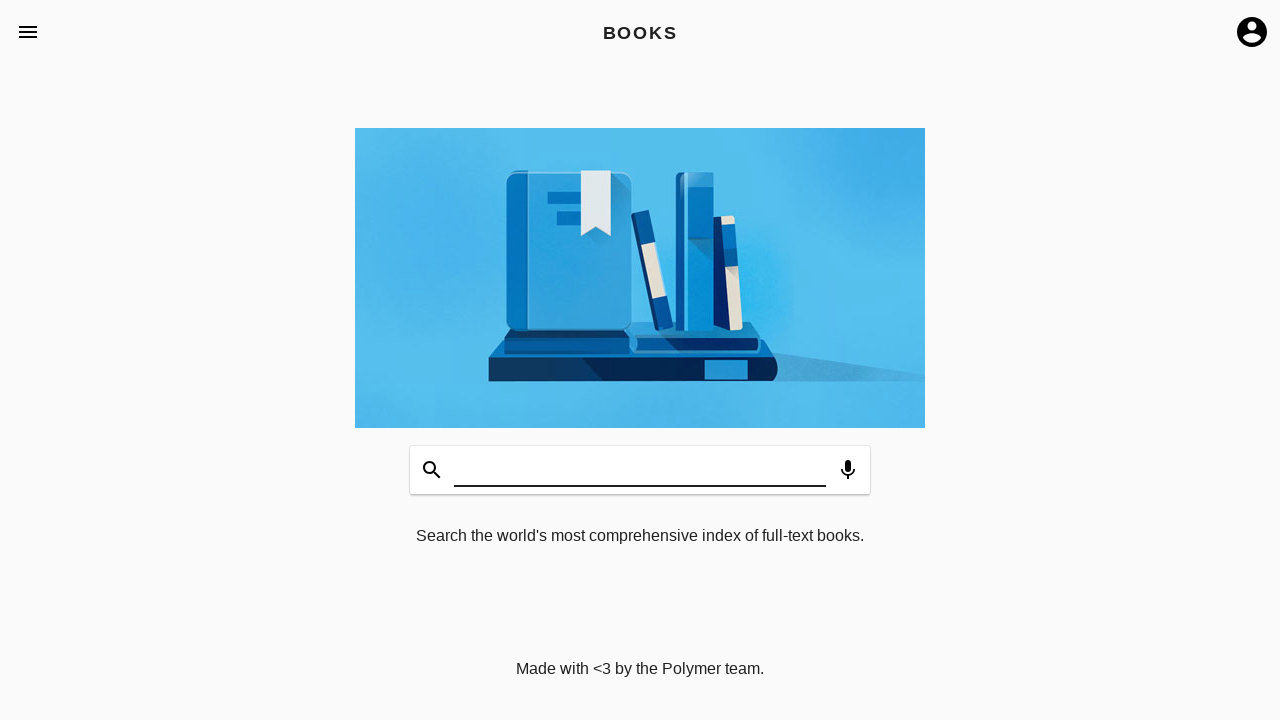

Filled Shadow DOM search input field with 'Praveenautomation' on book-app[apptitle='BOOKS'] #input
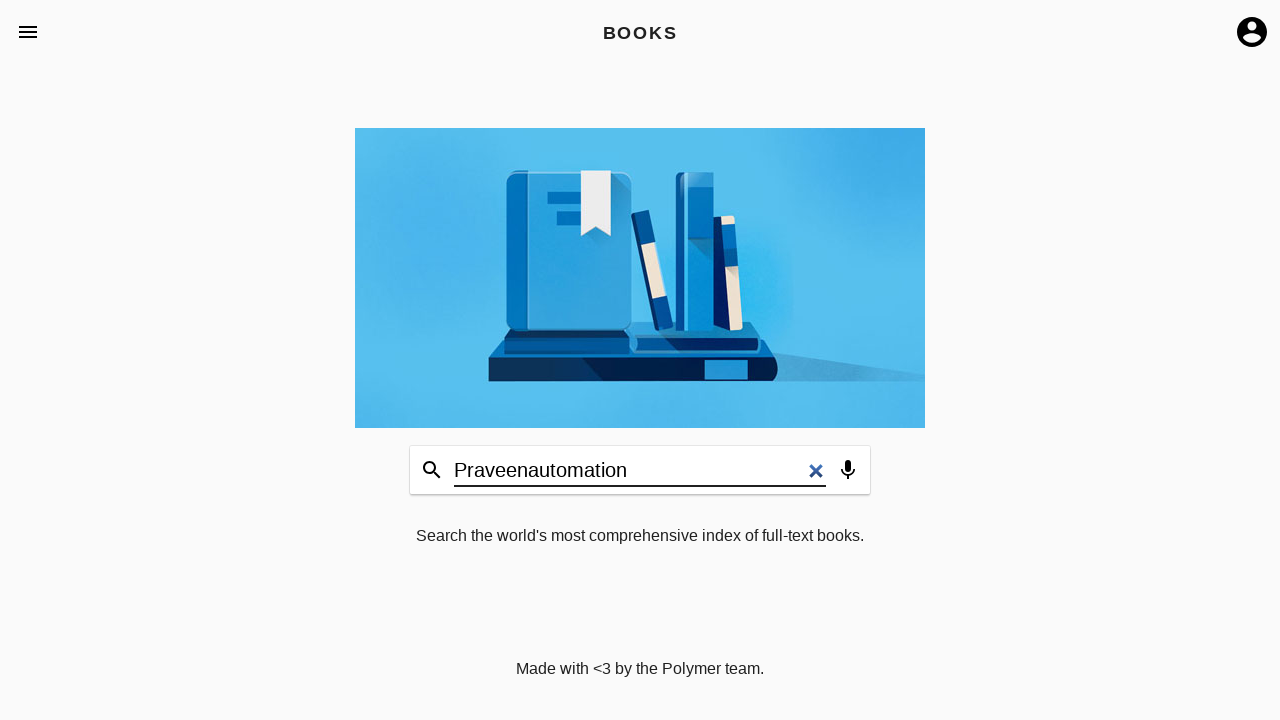

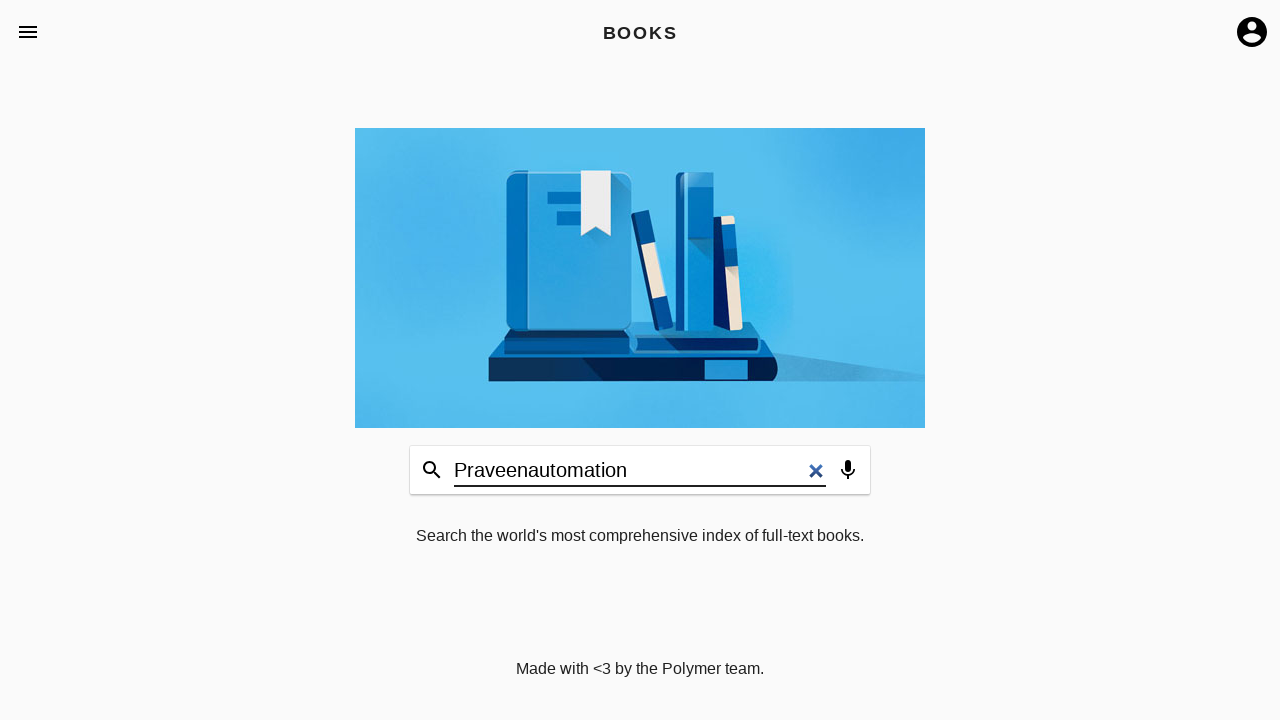